Fills out a registration form with personal information including name, address, email, gender, and checkbox selections

Starting URL: https://demo.automationtesting.in/Register.html

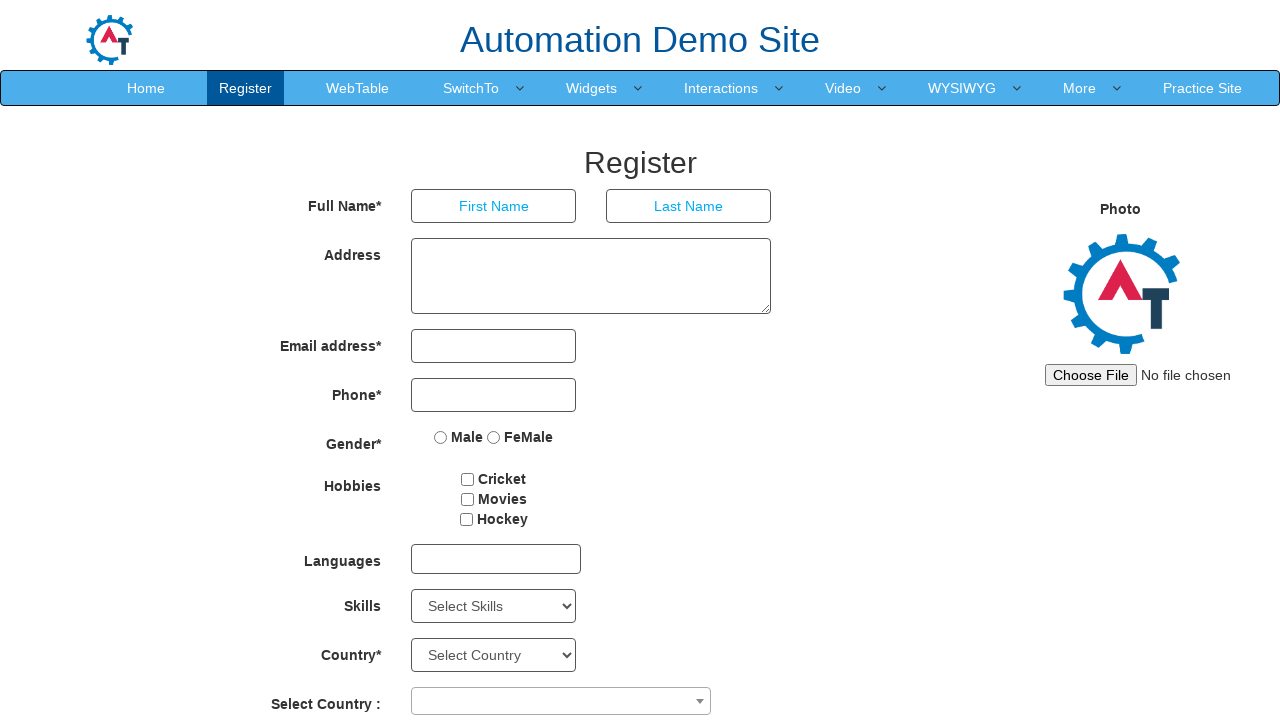

Filled first name field with 'KARAN' on input[placeholder='First Name']
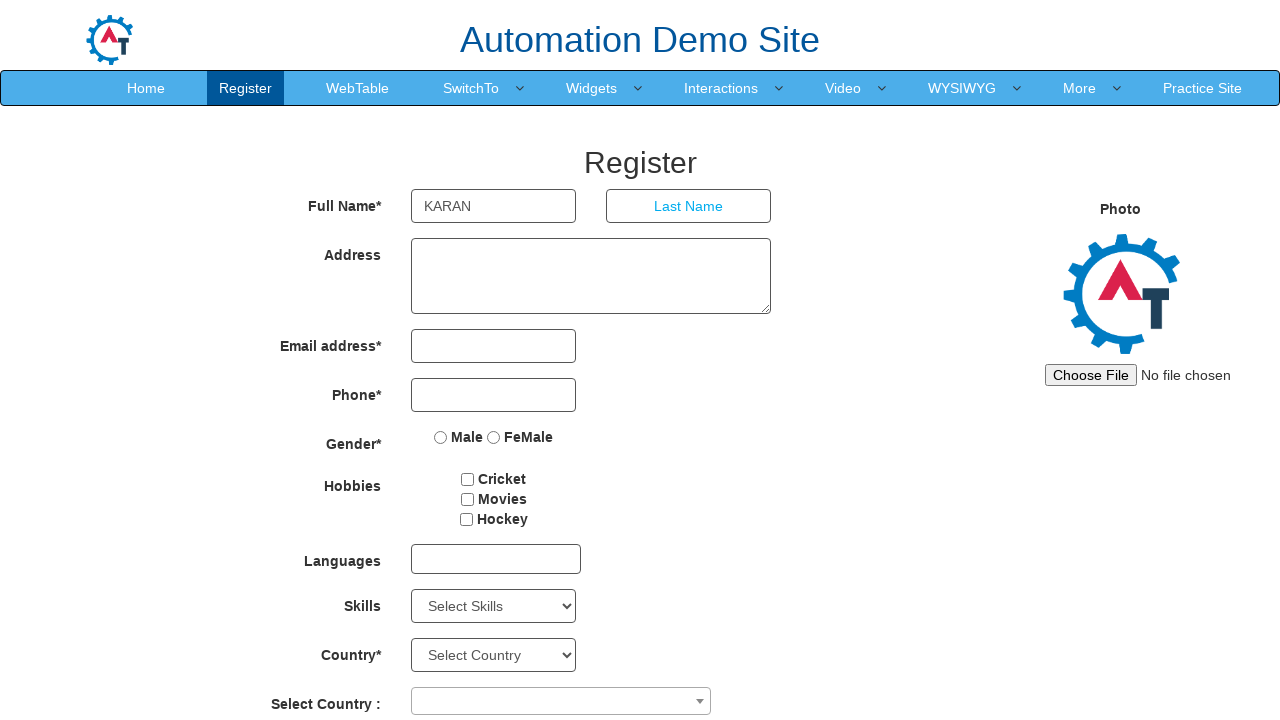

Filled last name field with 'Borunde' on input[placeholder='Last Name']
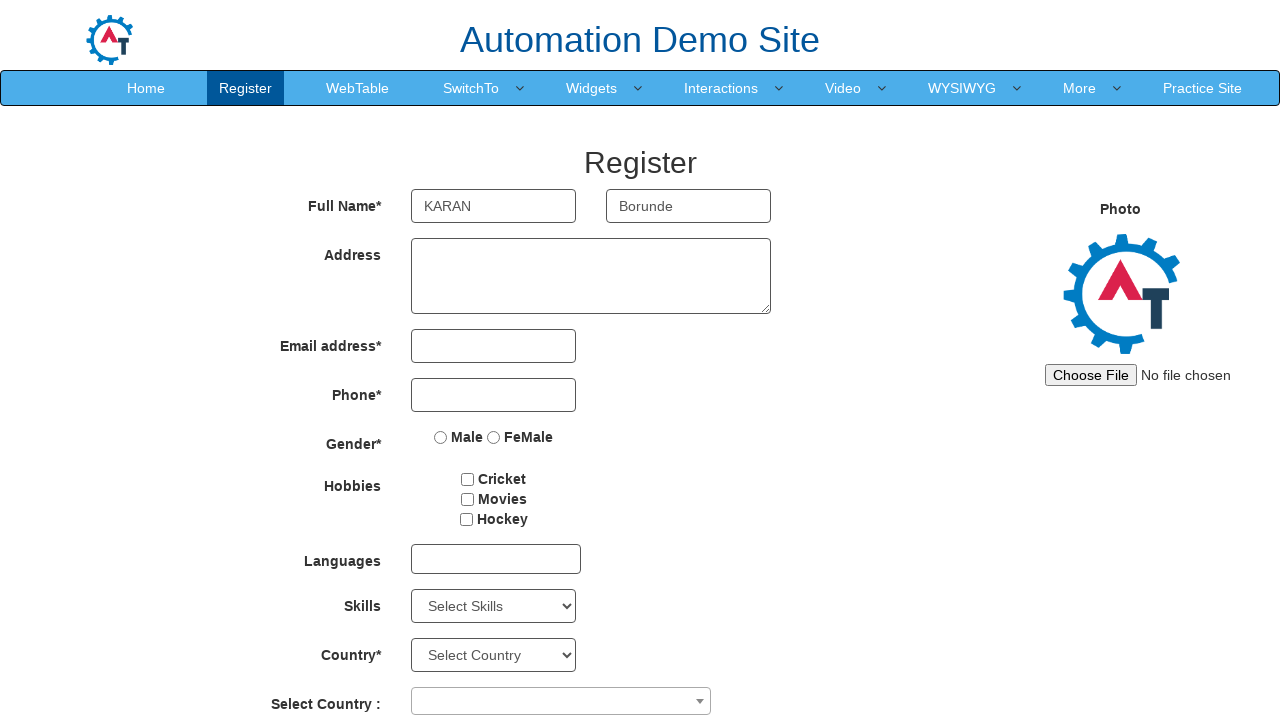

Filled address textarea with test address on textarea.form-control
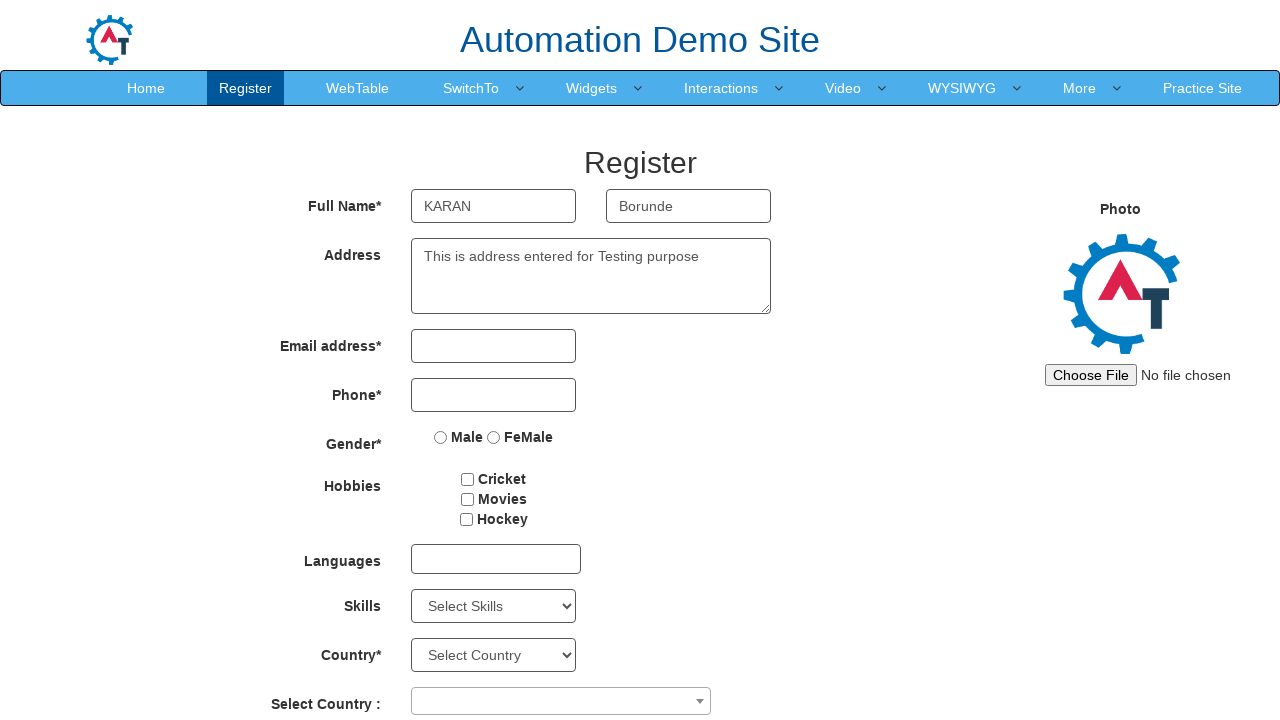

Filled email field with 'Testometer@123.hmail.com' on input[type='email']
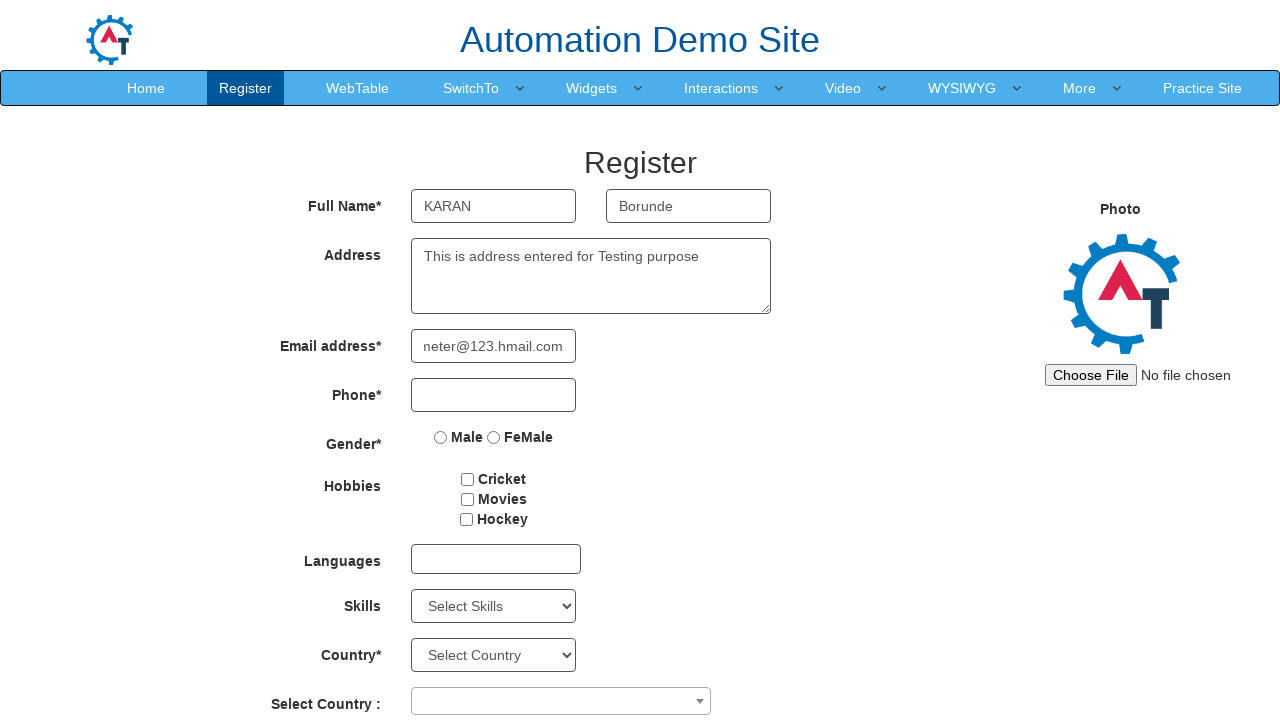

Selected Male gender option at (441, 437) on input[value='Male']
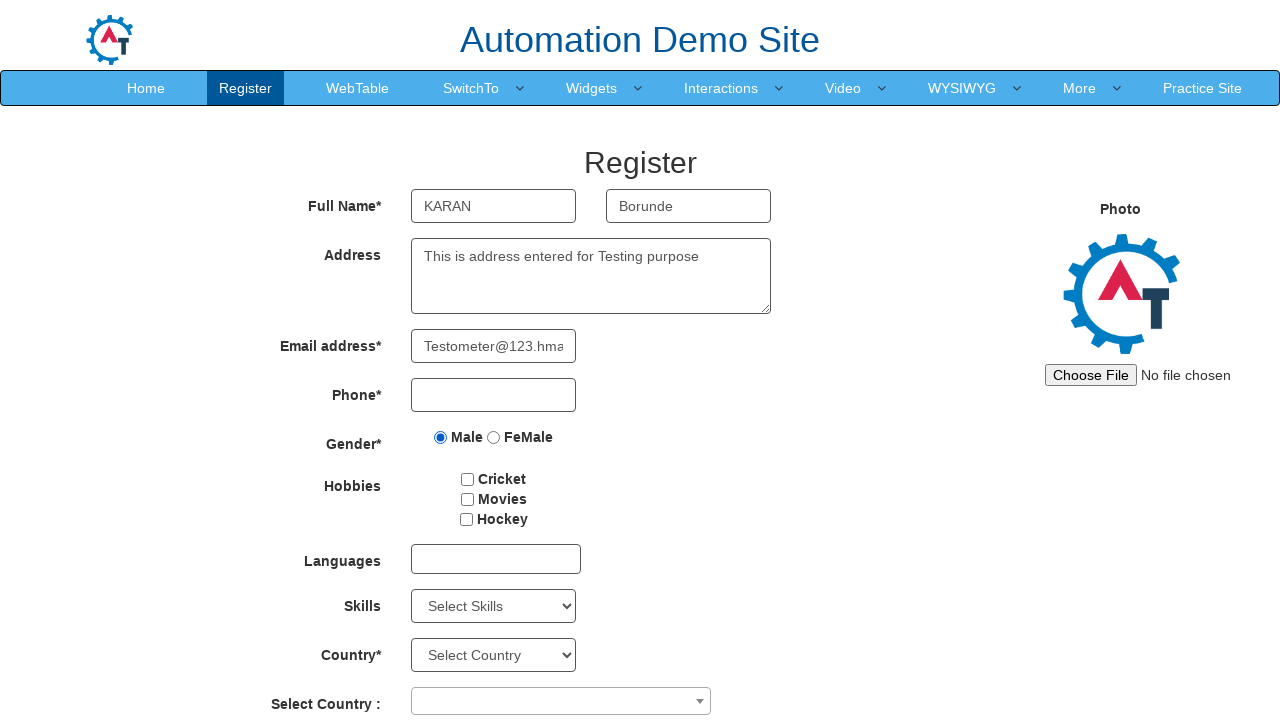

Checked checkbox2 at (467, 499) on input#checkbox2
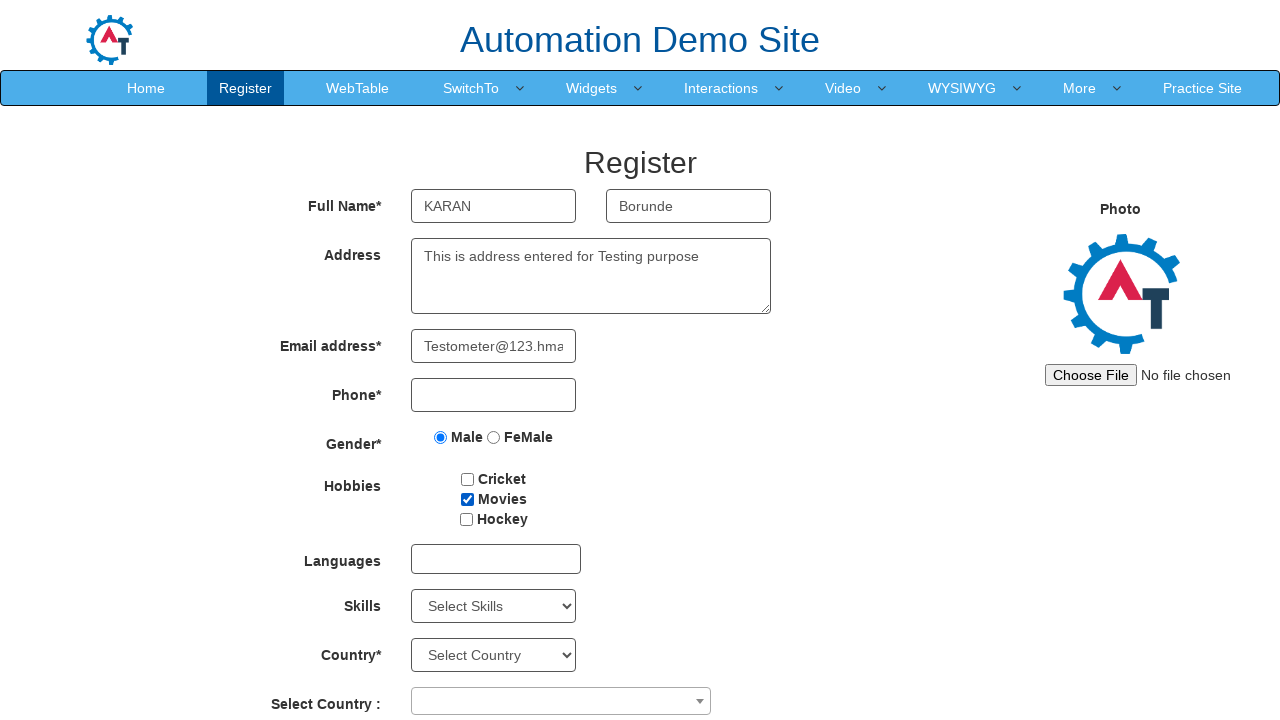

Skills dropdown selector loaded and visible
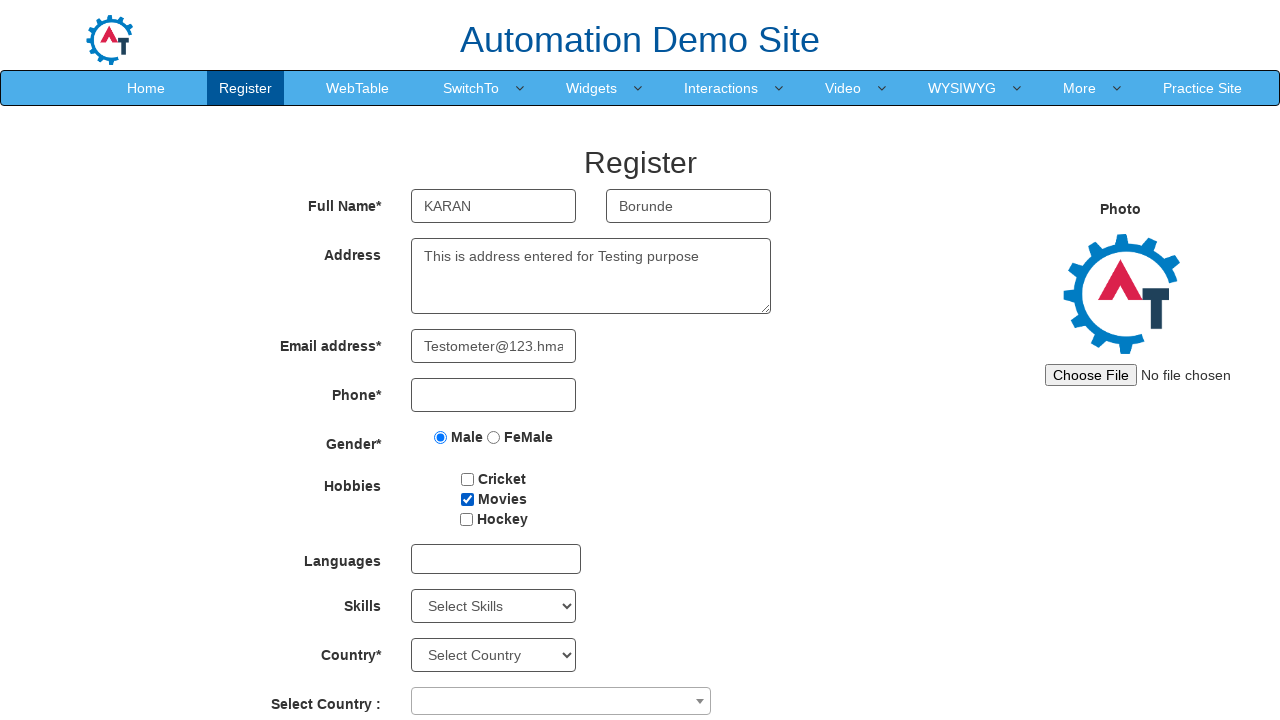

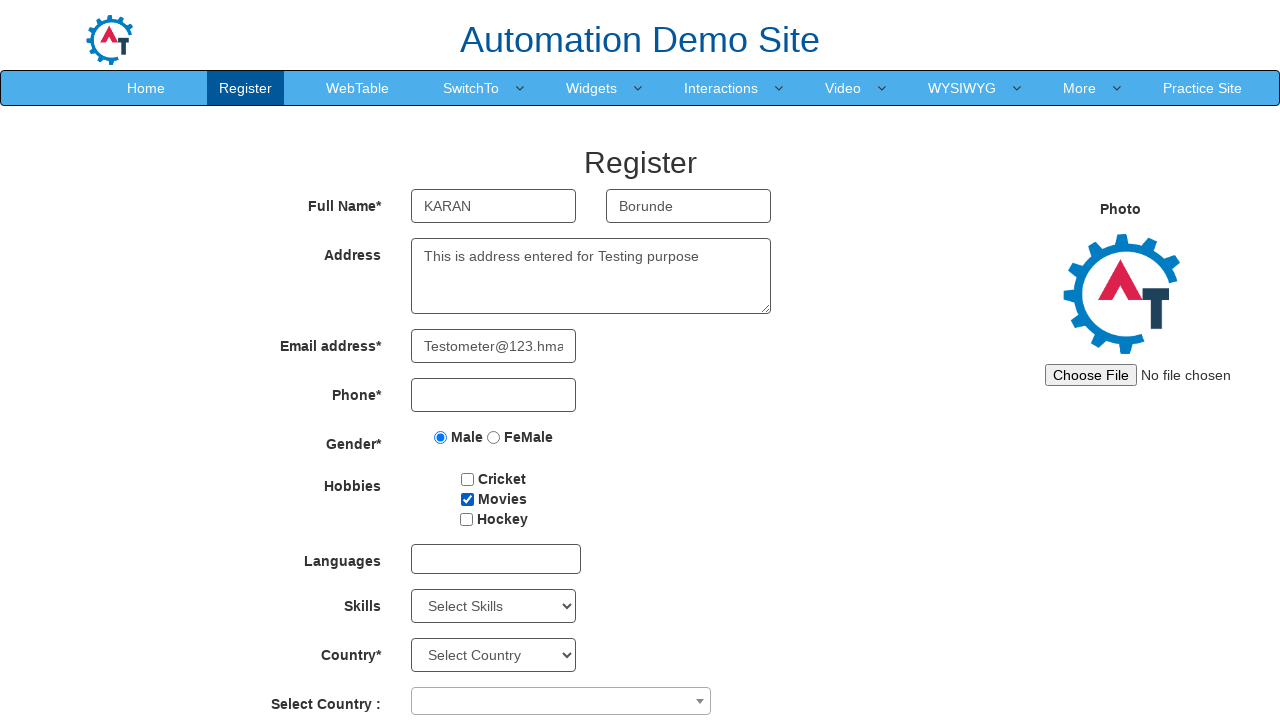